Tests JavaScript alert with textbox functionality by clicking to trigger a prompt alert, entering a name, accepting the alert, and verifying the confirmation message is displayed correctly.

Starting URL: http://demo.automationtesting.in/Alerts.html

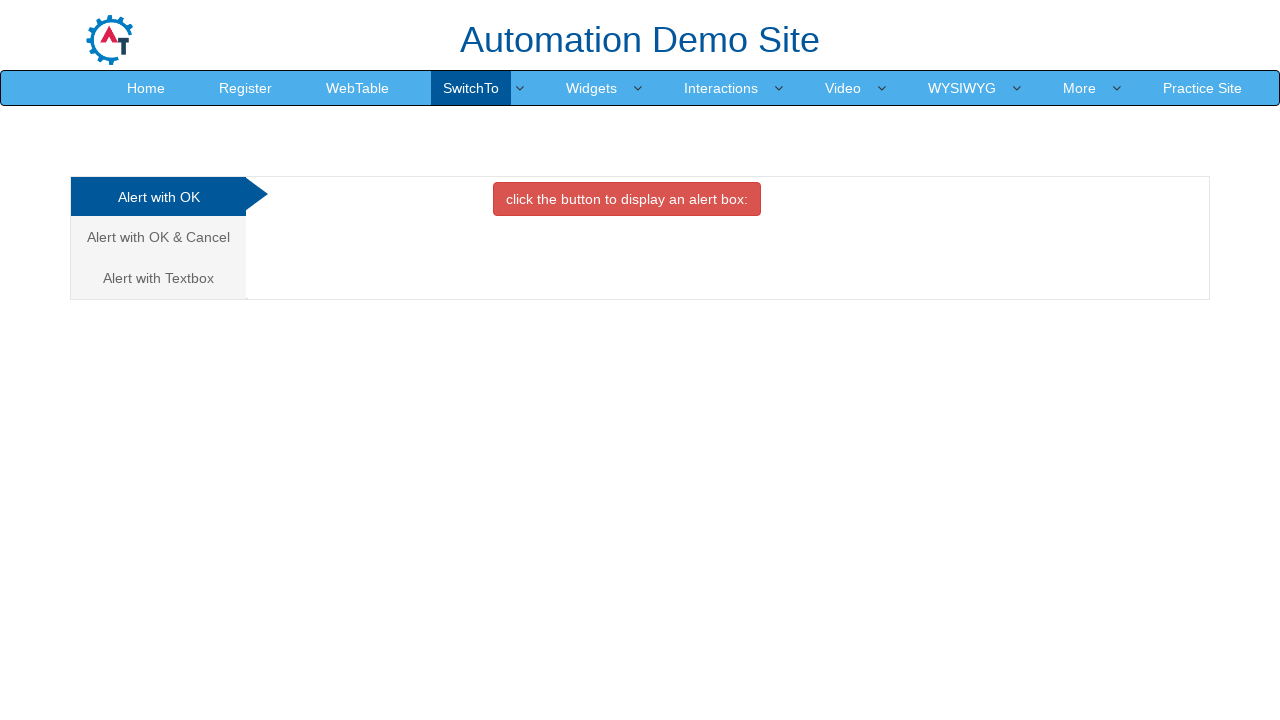

Clicked on the third tab (Alert with Text Box) at (158, 278) on xpath=/html[1]/body[1]/div[1]/div[1]/div[1]/div[1]/div[1]/ul[1]/li[3]/a[1]
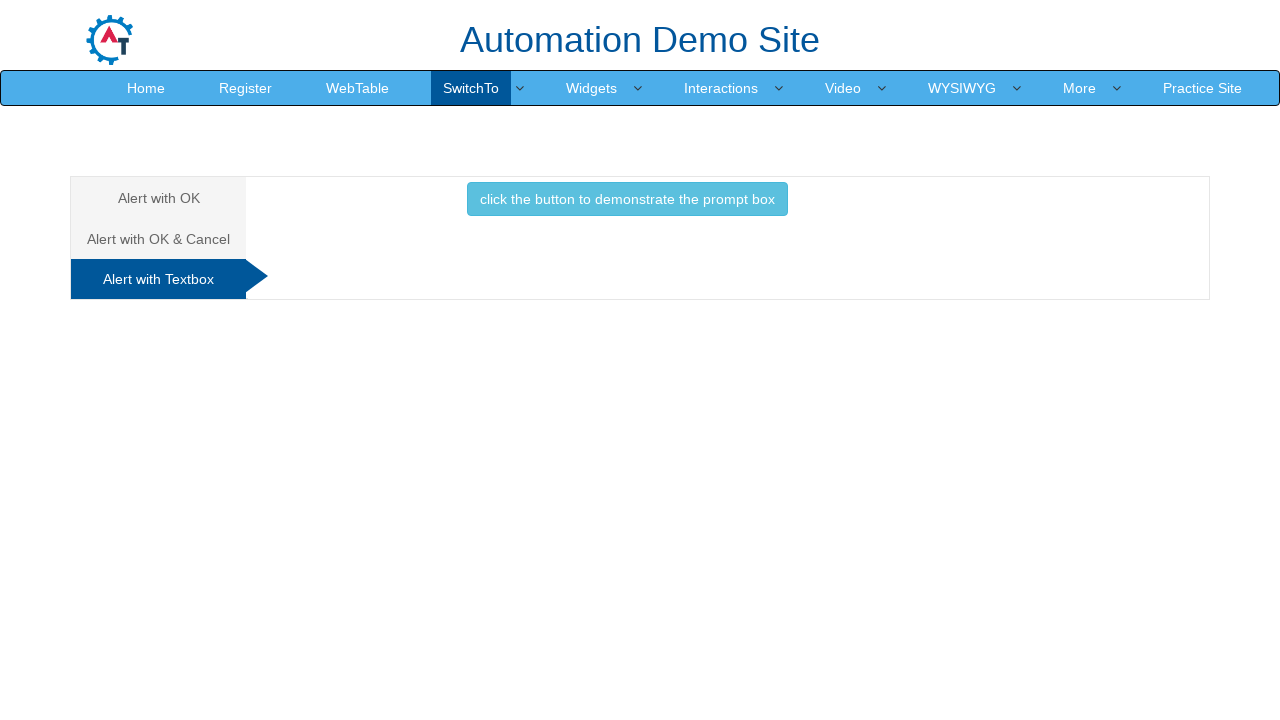

Clicked the button to trigger the prompt alert at (627, 199) on xpath=/html[1]/body[1]/div[1]/div[1]/div[1]/div[1]/div[2]/div[3]/button[1]
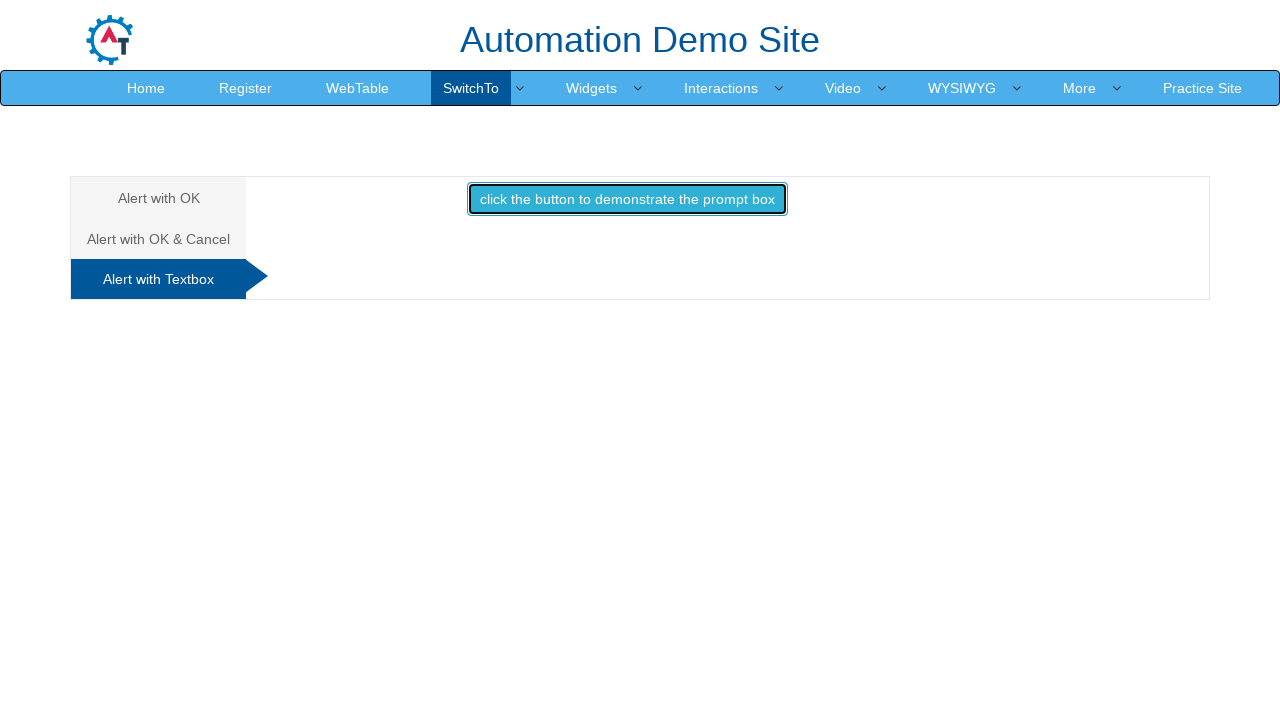

Set up dialog handler to accept prompt with text 'Rohit Patil'
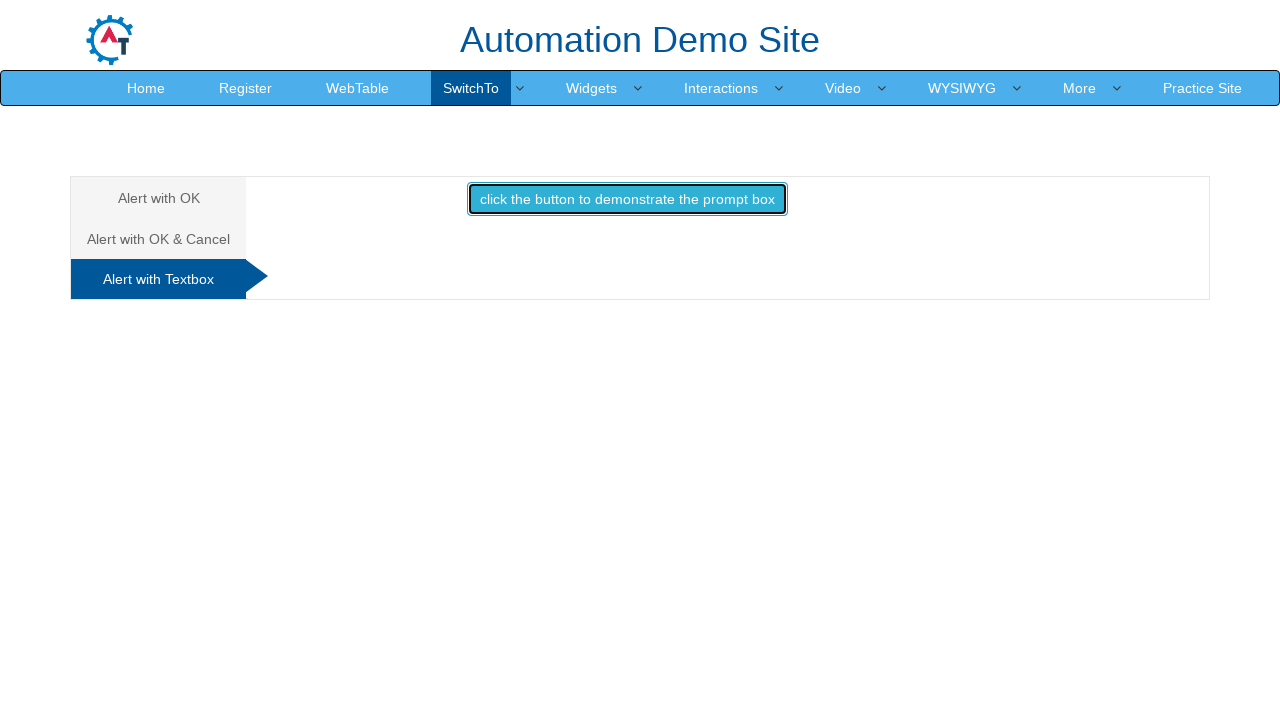

Clicked the button again to trigger the alert and execute the dialog handler at (627, 199) on xpath=/html[1]/body[1]/div[1]/div[1]/div[1]/div[1]/div[2]/div[3]/button[1]
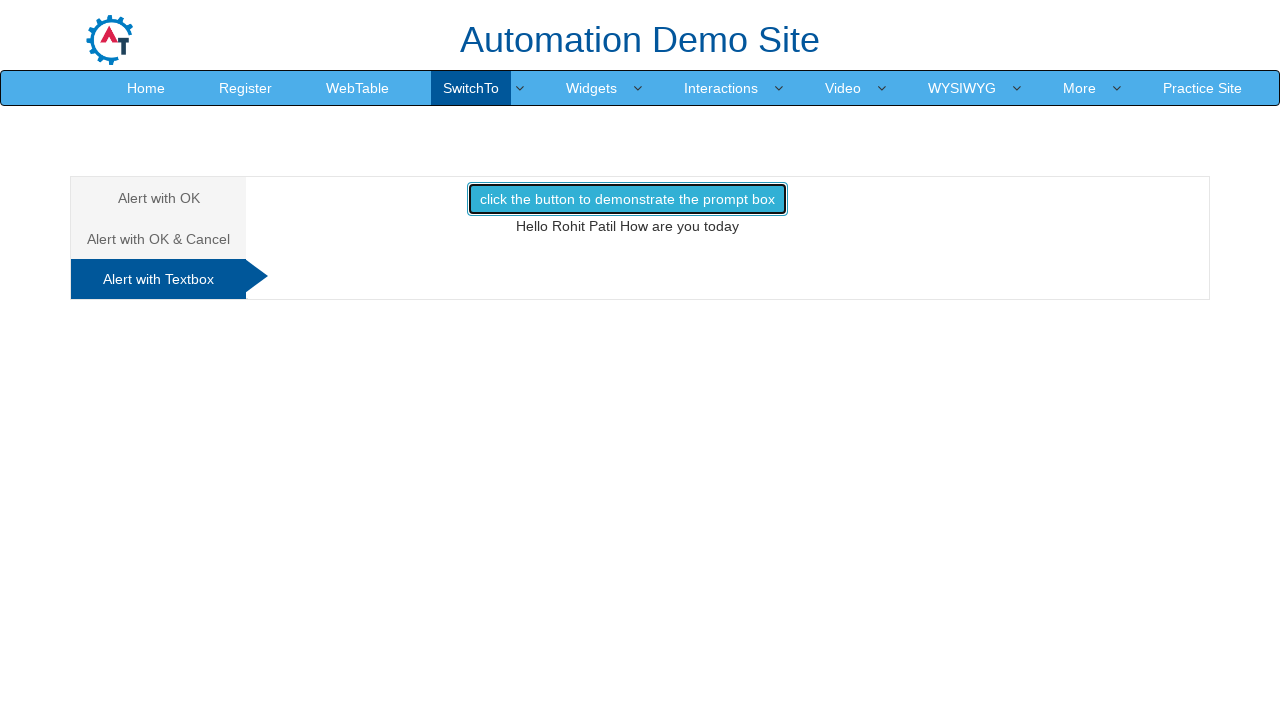

Waited for and verified the confirmation message appeared on the page
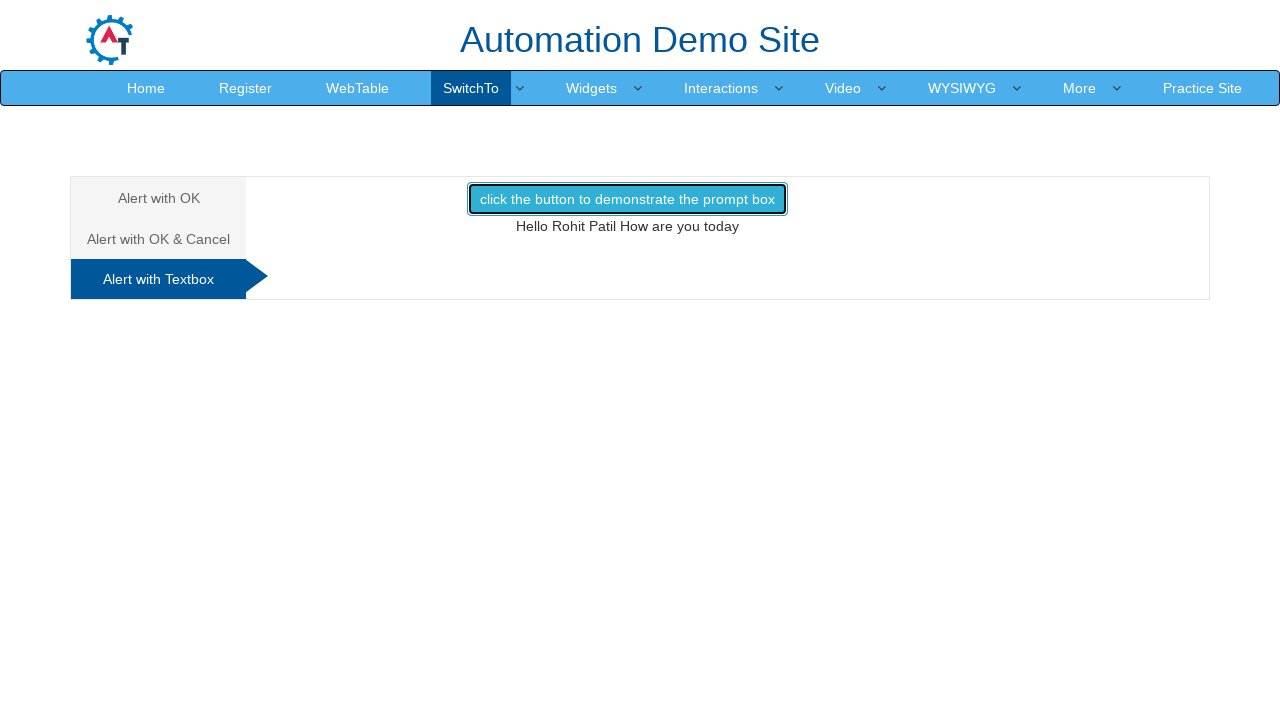

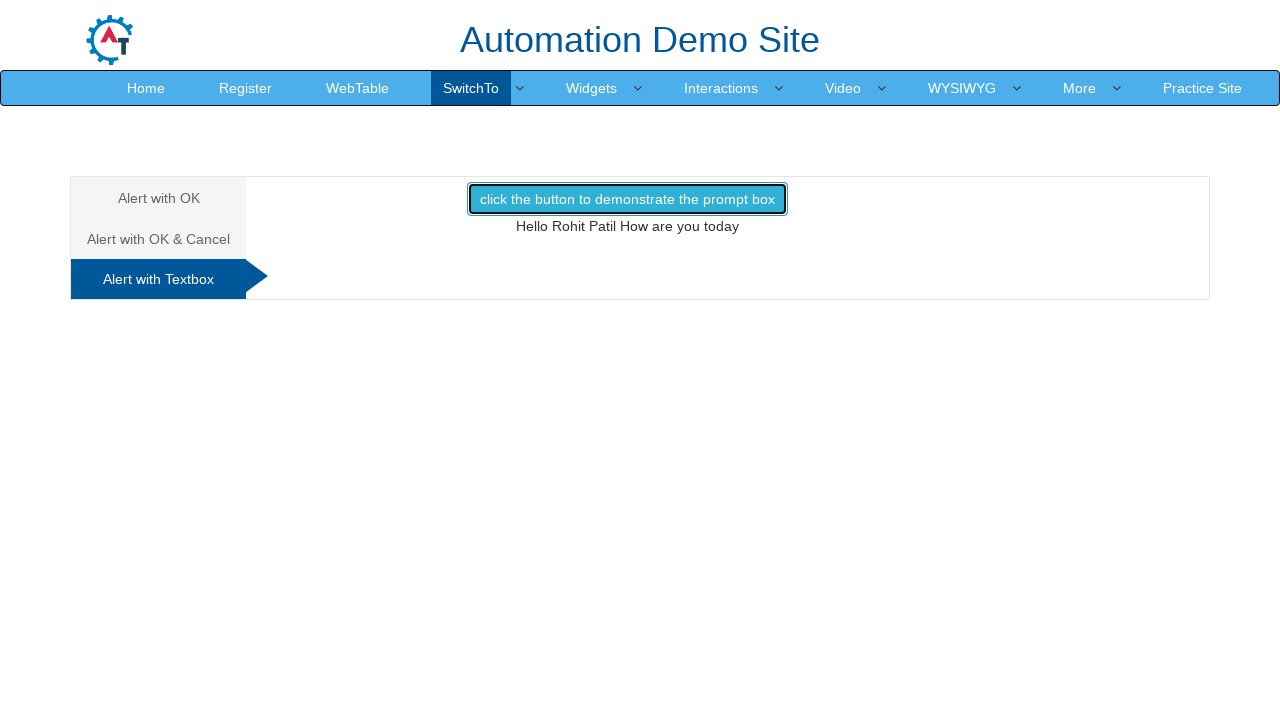